Navigates to the Time and Date world clock page and verifies that the world clock table is loaded with data rows

Starting URL: https://www.timeanddate.com/worldclock/

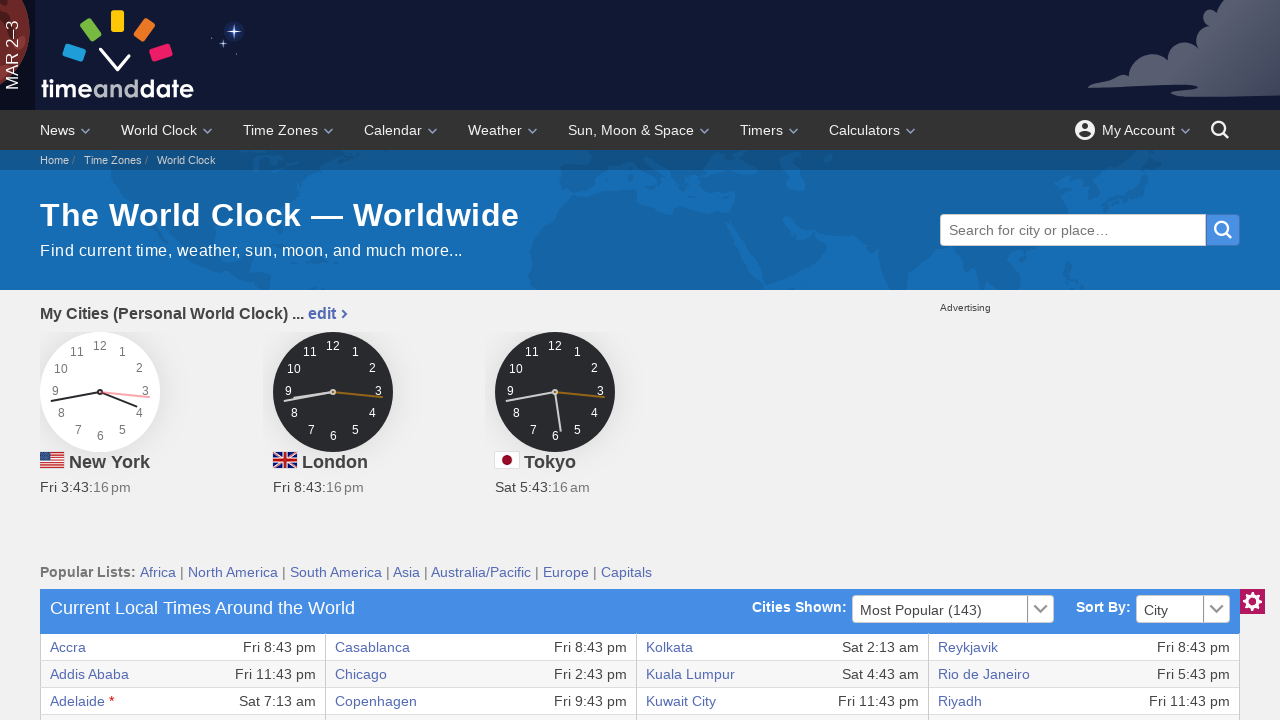

Navigated to Time and Date world clock page
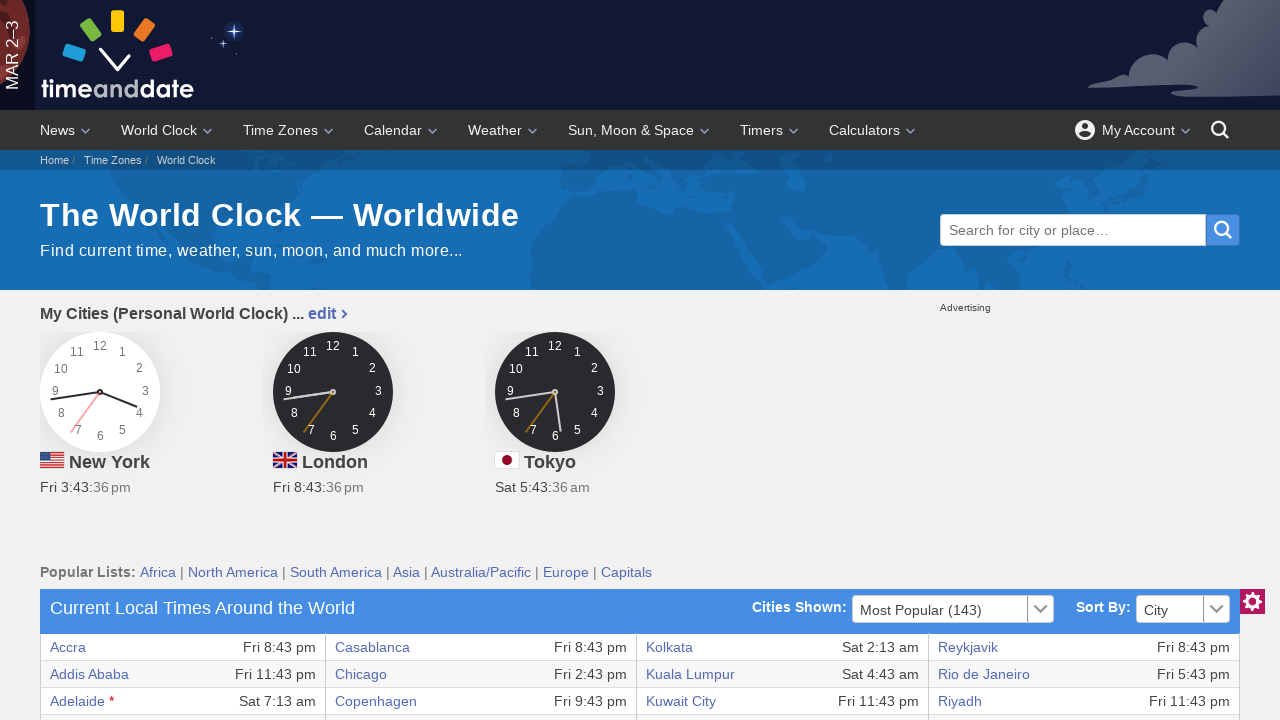

World clock table loaded
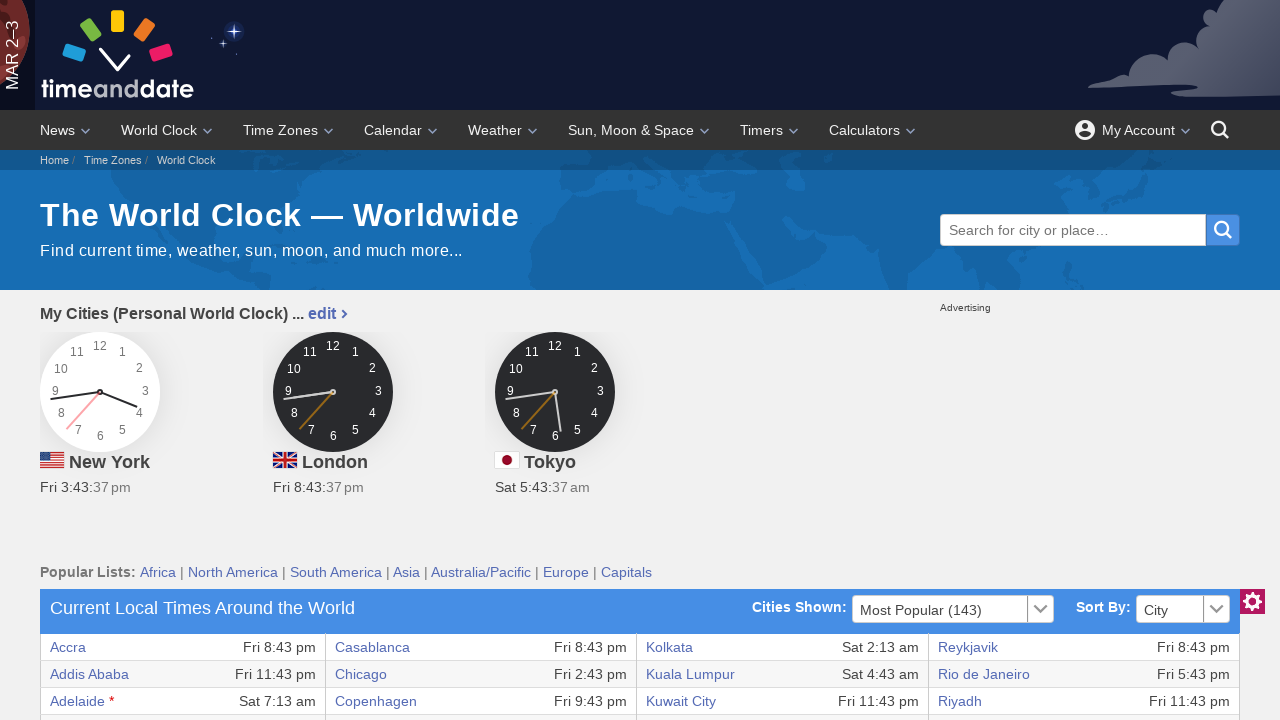

World clock table verified to have data rows
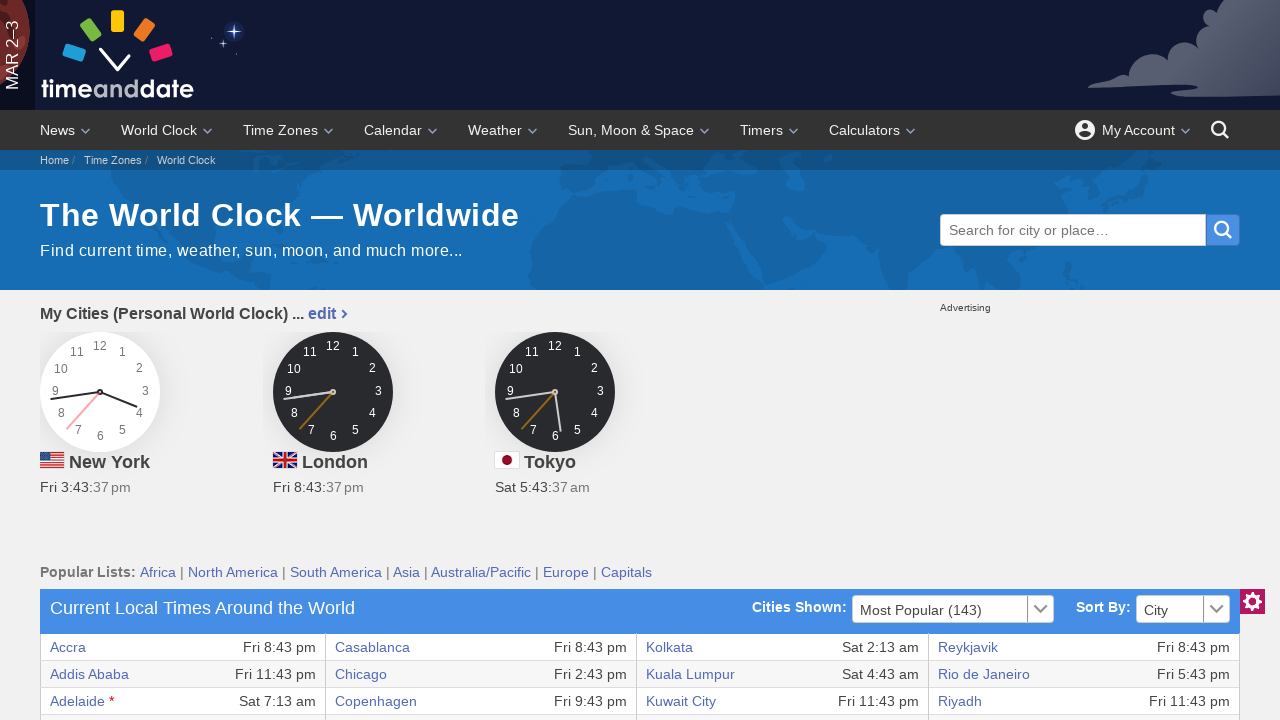

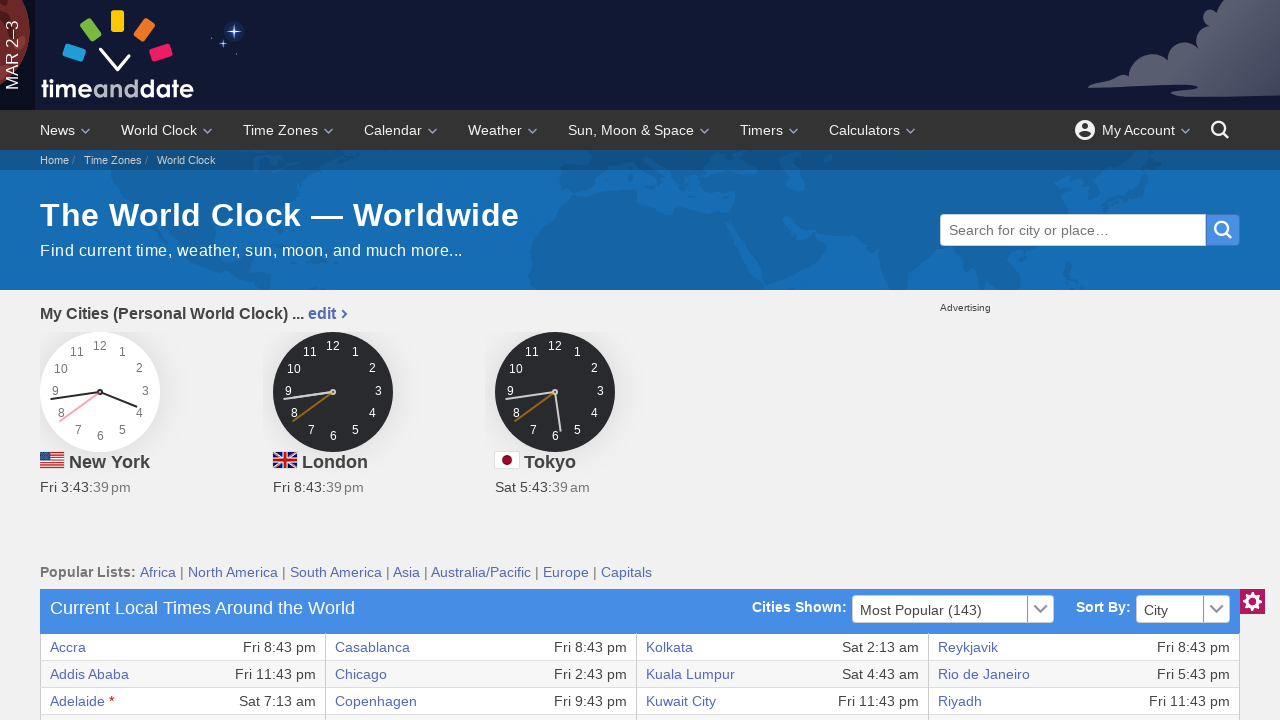